Tests data table sorting in ascending order by clicking the dues column header (table with semantic class attributes)

Starting URL: http://the-internet.herokuapp.com/tables

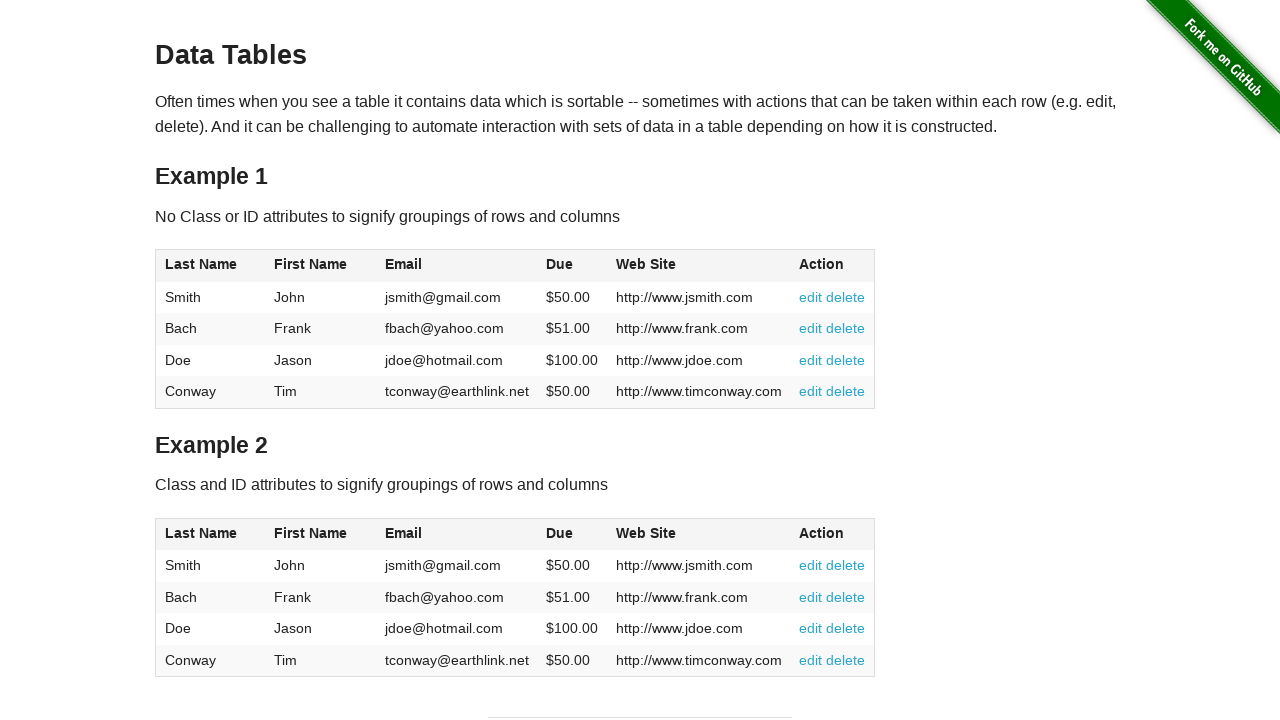

Clicked dues column header in semantic table to sort ascending at (560, 533) on #table2 thead .dues
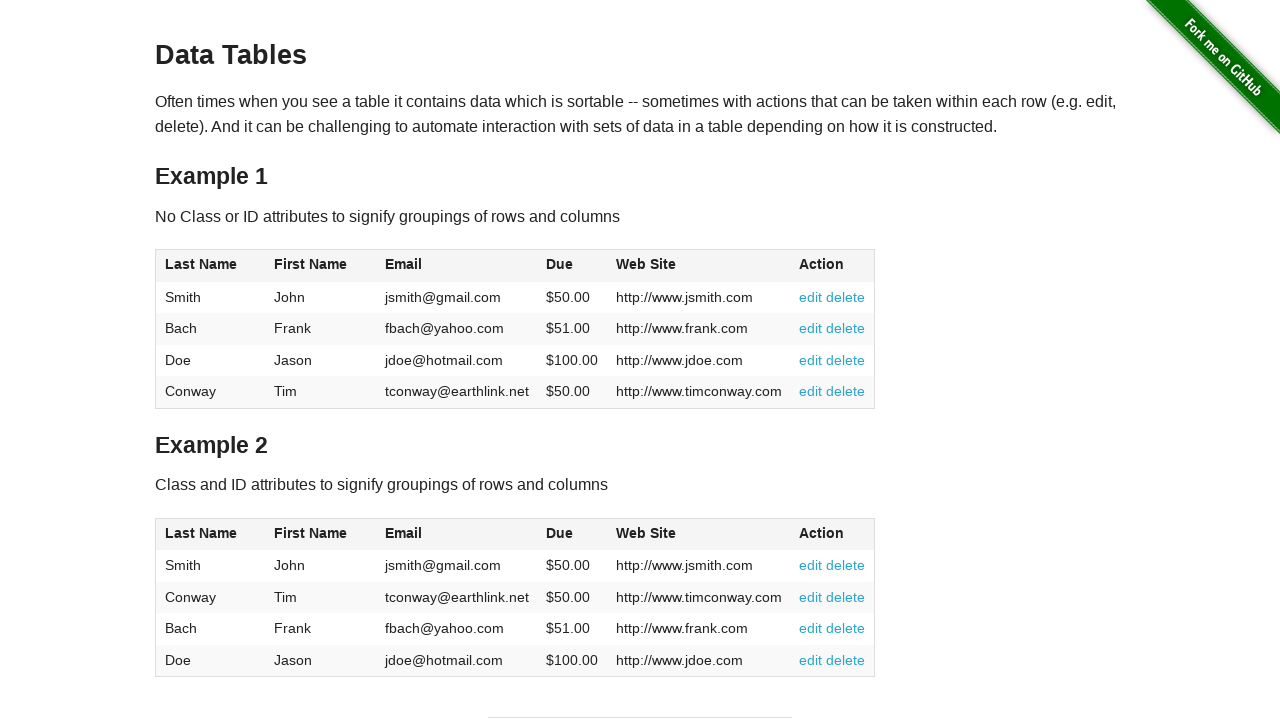

Verified dues column is present in table body after sorting
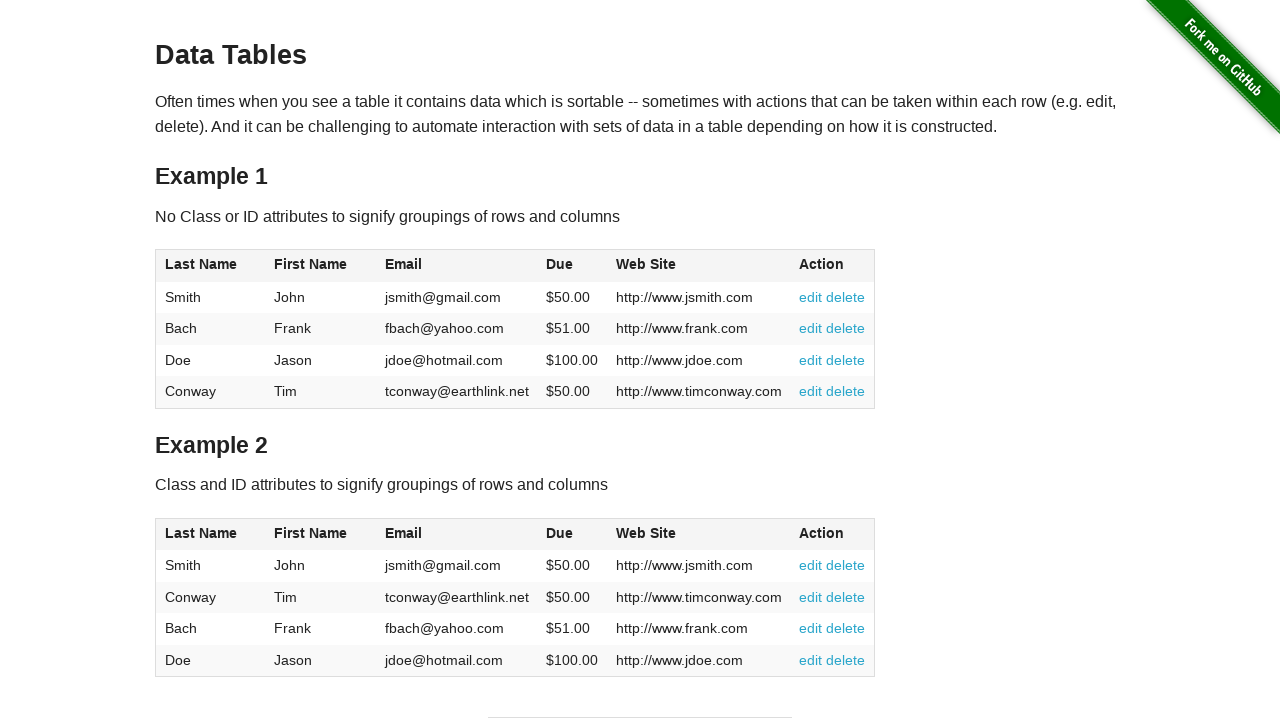

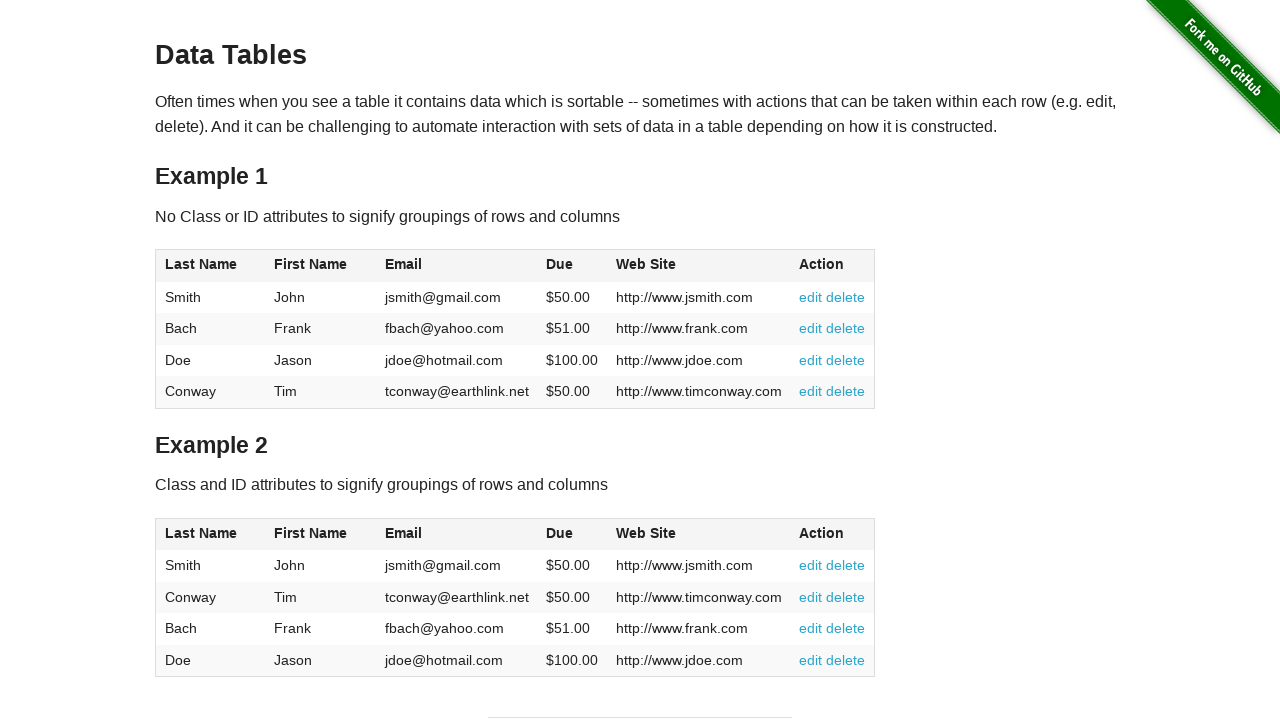